Tests filling a textarea element located by its text content

Starting URL: https://www.selenium.dev/selenium/web/web-form.html

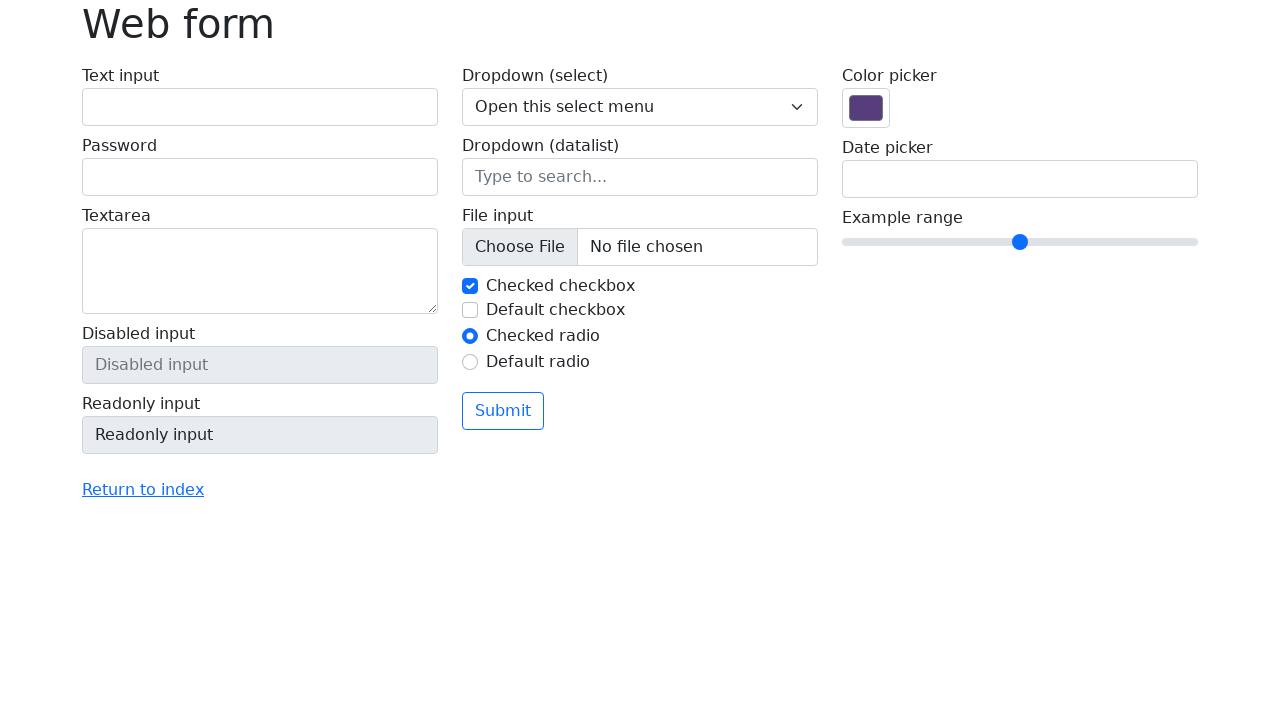

Filled textarea element located by label with 'HOLA MUNDO' on internal:label="Textarea"i
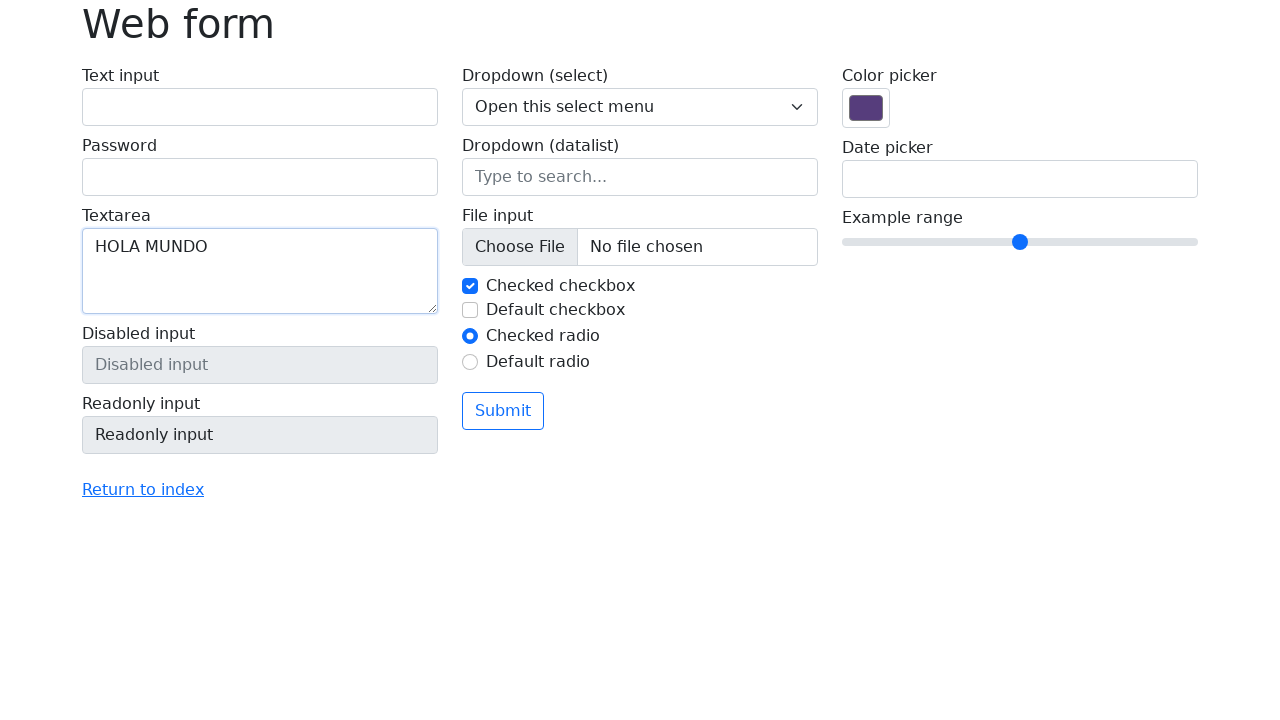

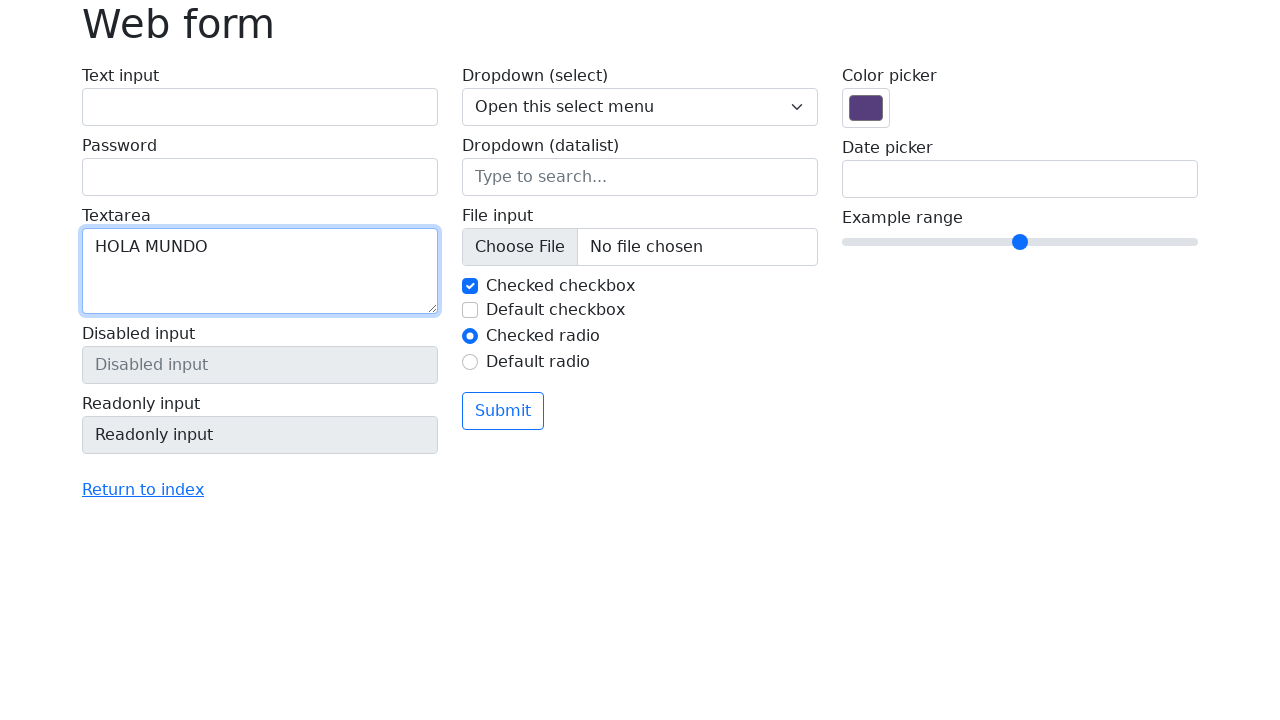